Tests dismissing a confirmation dialog by setting up a dialog handler and clicking the trigger button

Starting URL: https://zimaev.github.io/dialog/

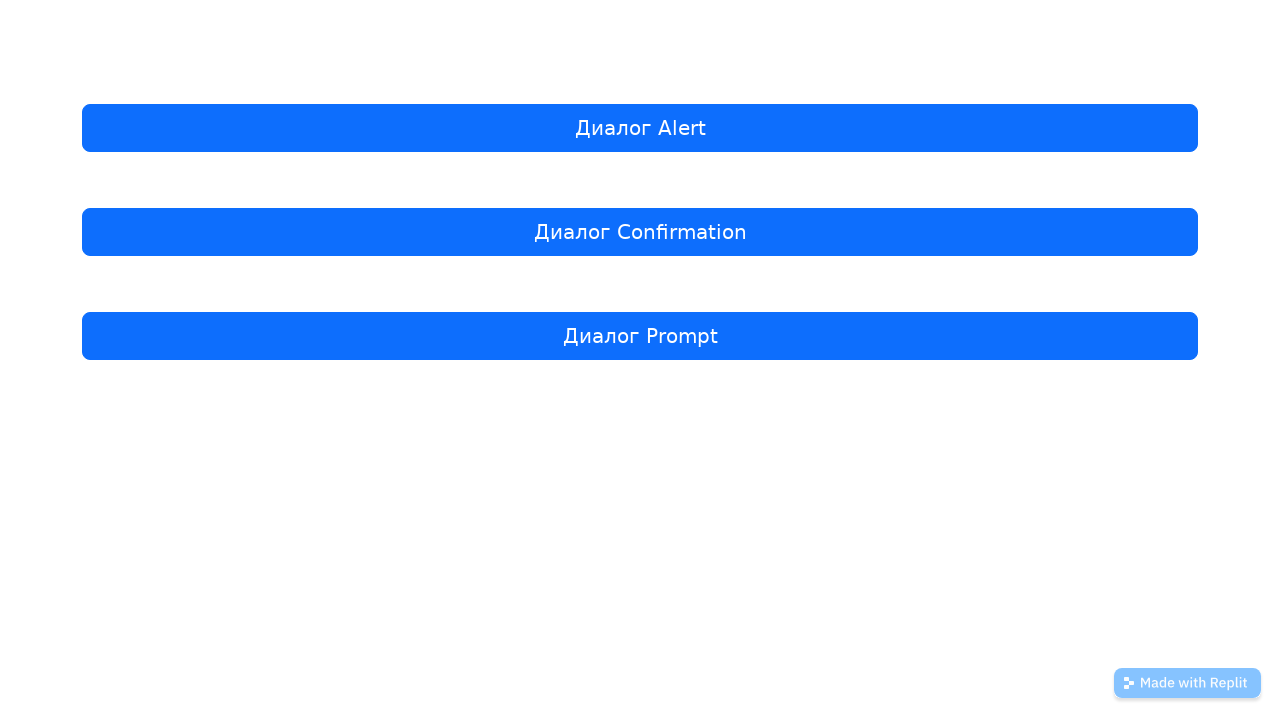

Set up dialog handler to dismiss dialogs
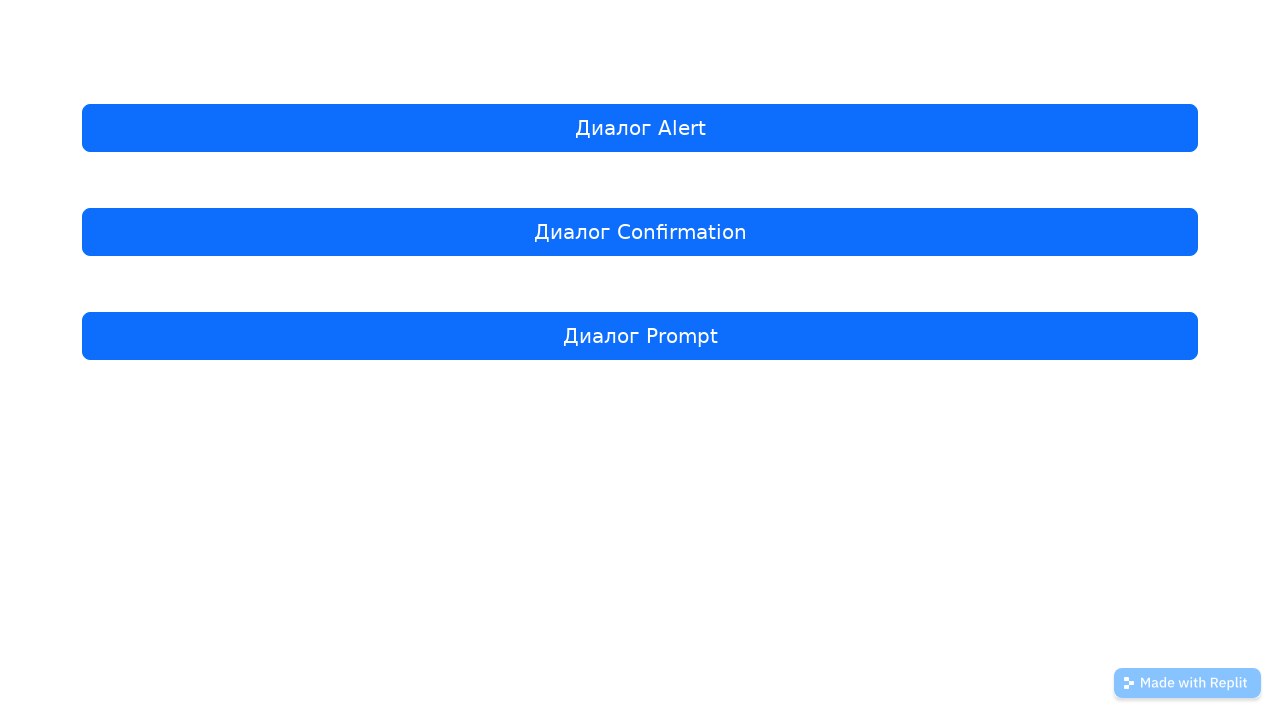

Clicked button to trigger Confirmation dialog at (640, 232) on internal:text="\u0414\u0438\u0430\u043b\u043e\u0433 Confirmation"i
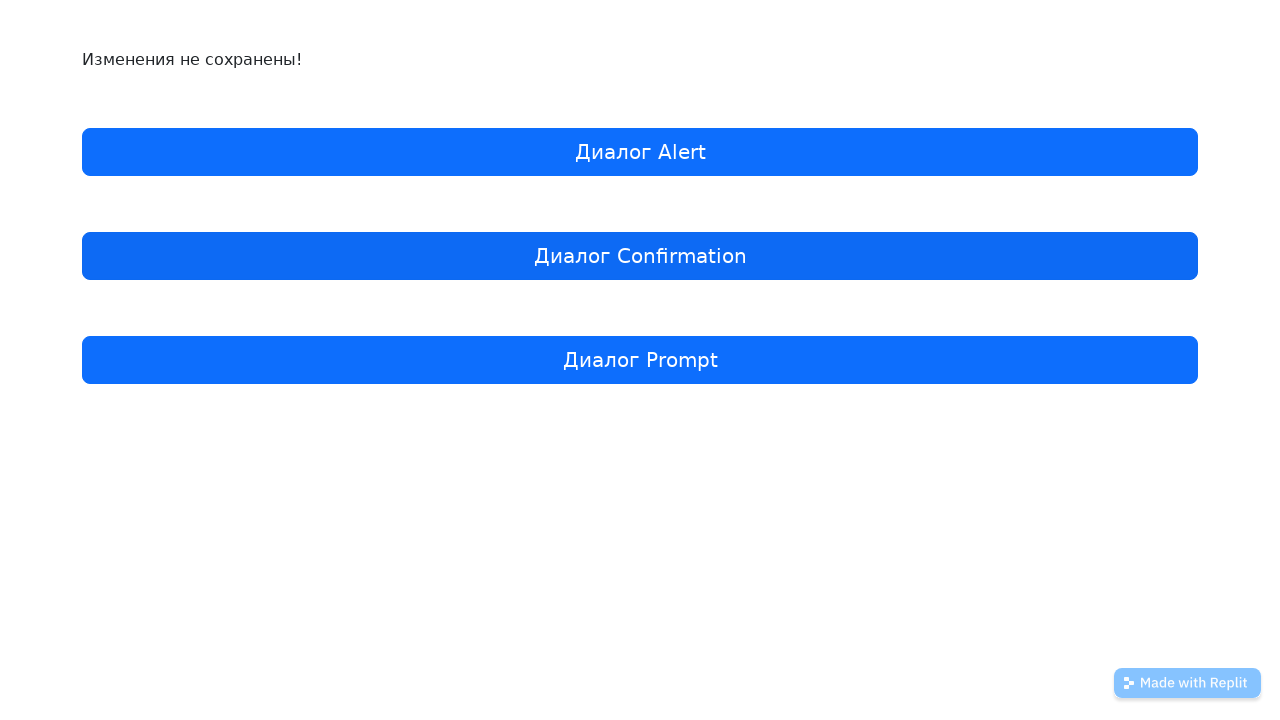

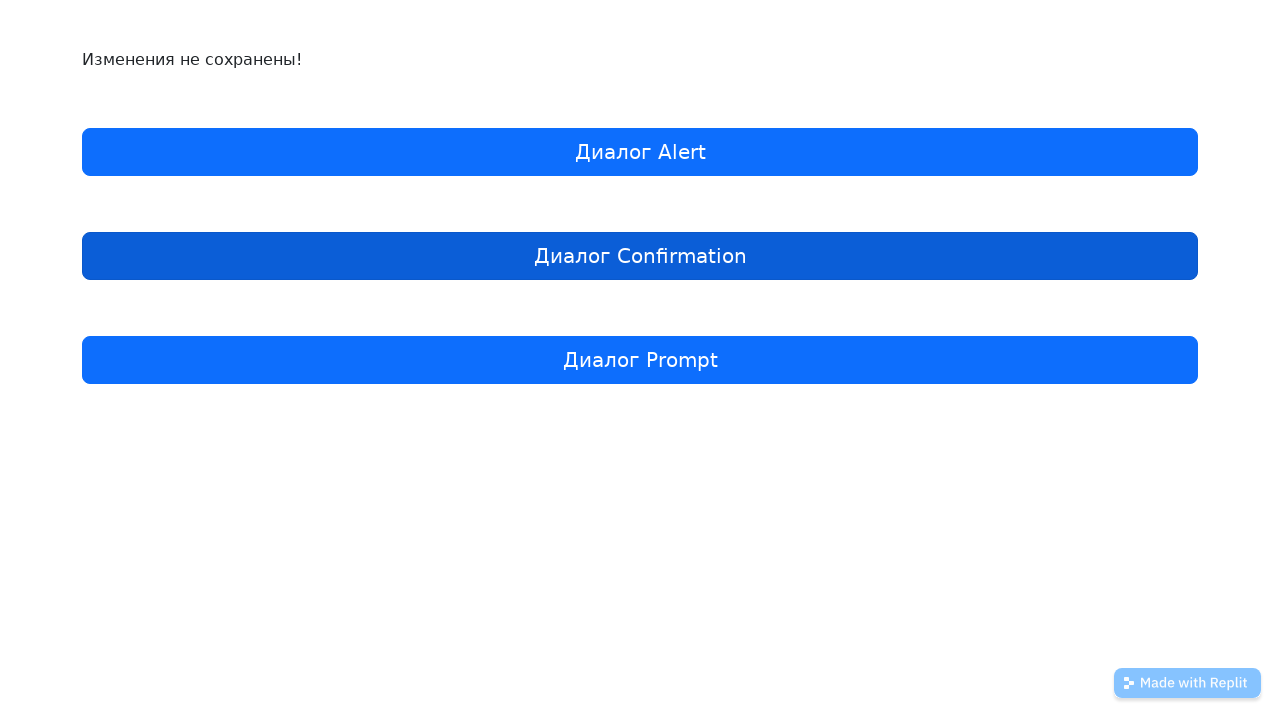